Tests dropdown selection functionality by selecting an option by its value from a select menu on the TutorialsPoint Selenium practice page

Starting URL: https://www.tutorialspoint.com/selenium/practice/select-menu.php

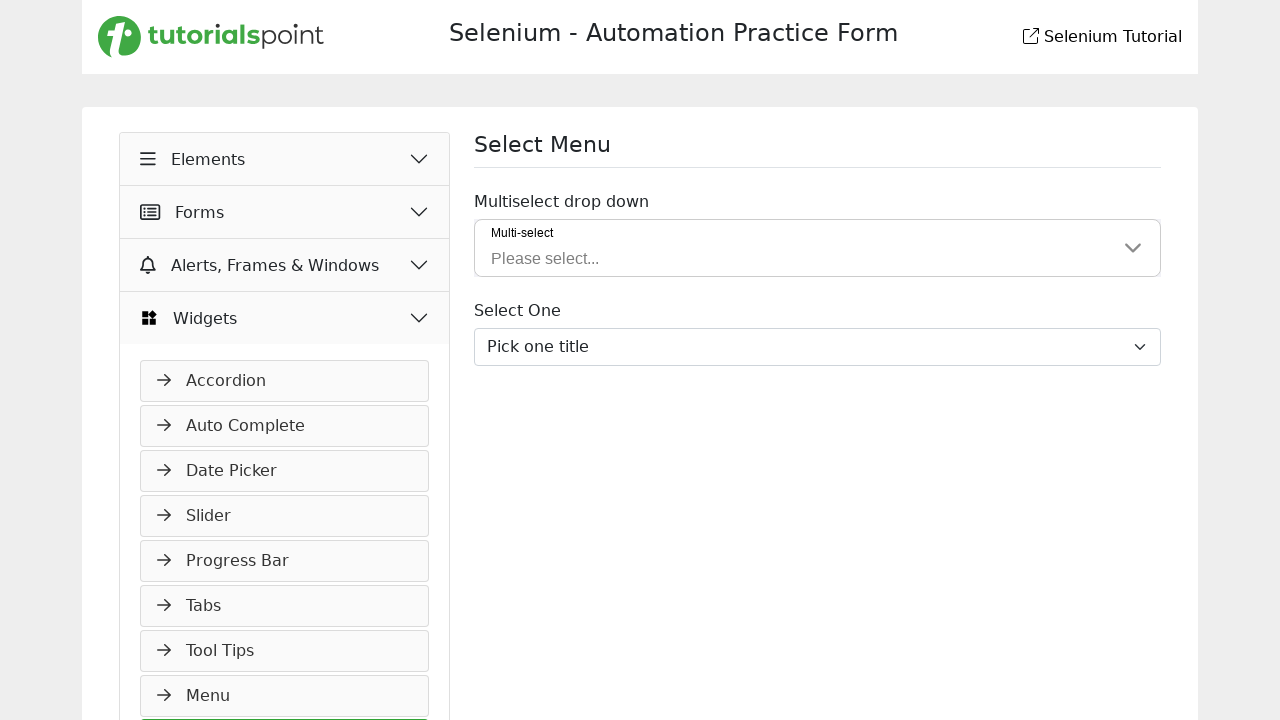

Waited for dropdown menu to become visible
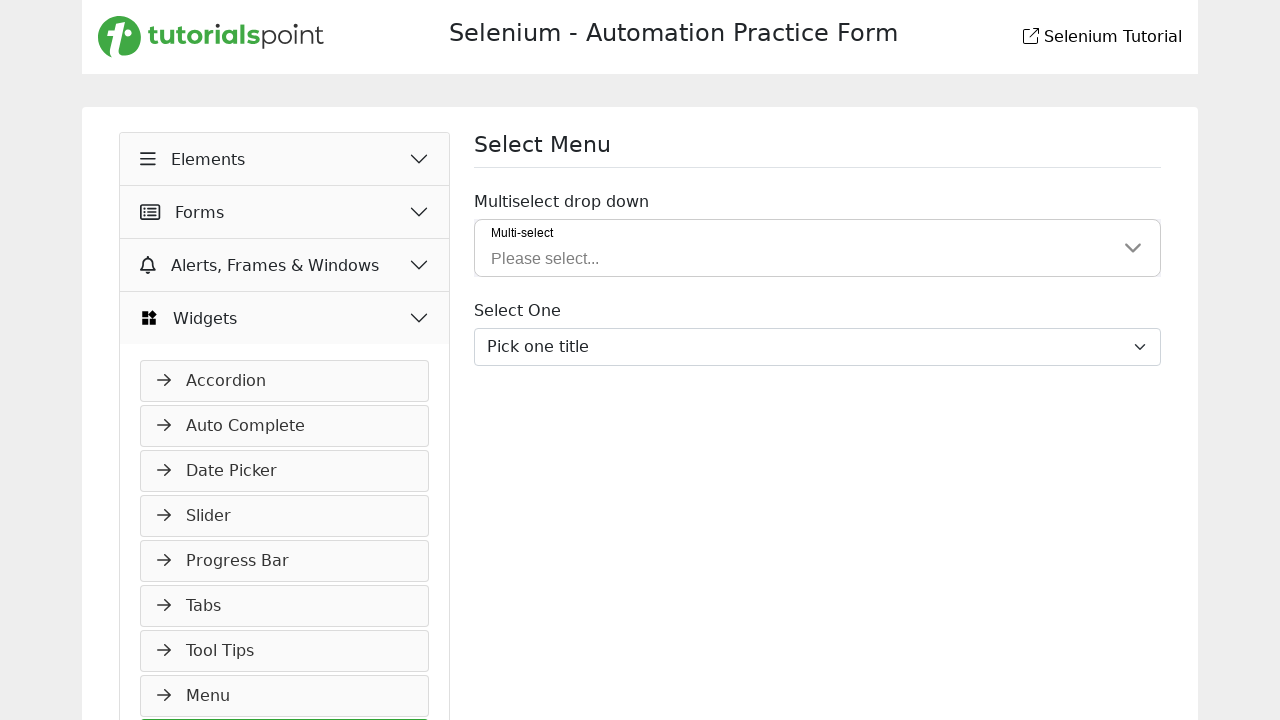

Selected option with value '2' from the dropdown menu on #inputGroupSelect03
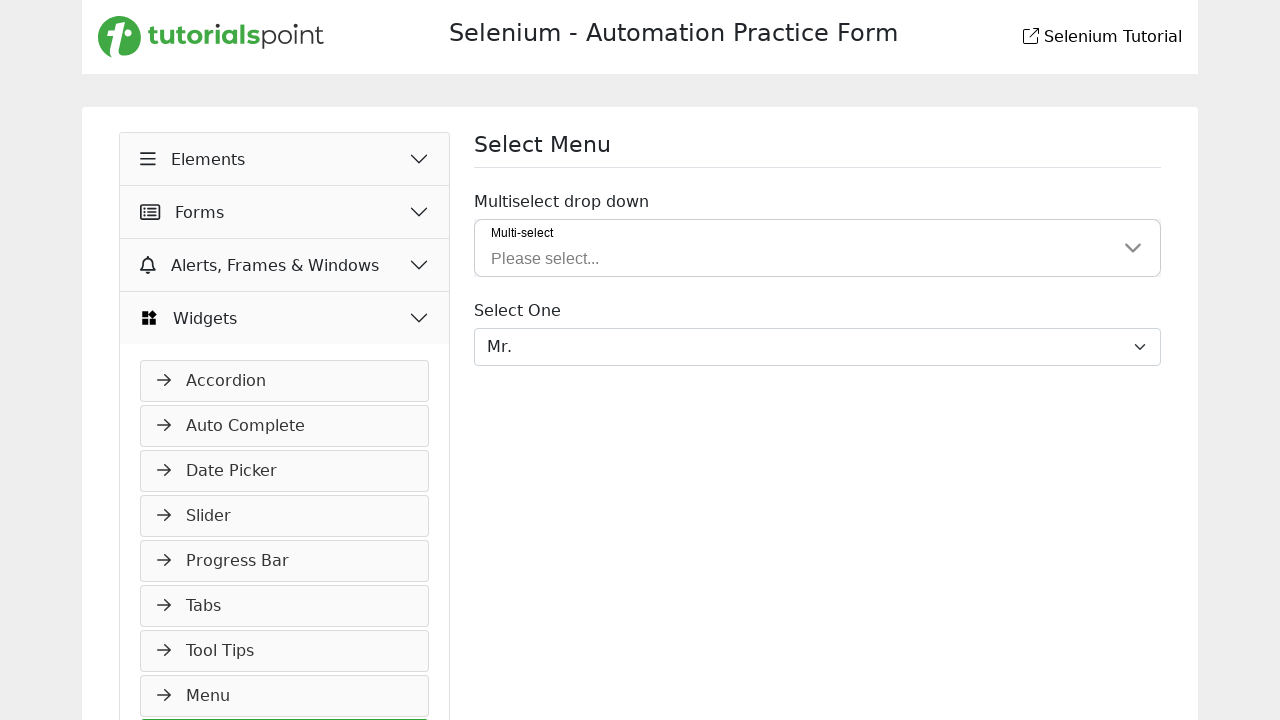

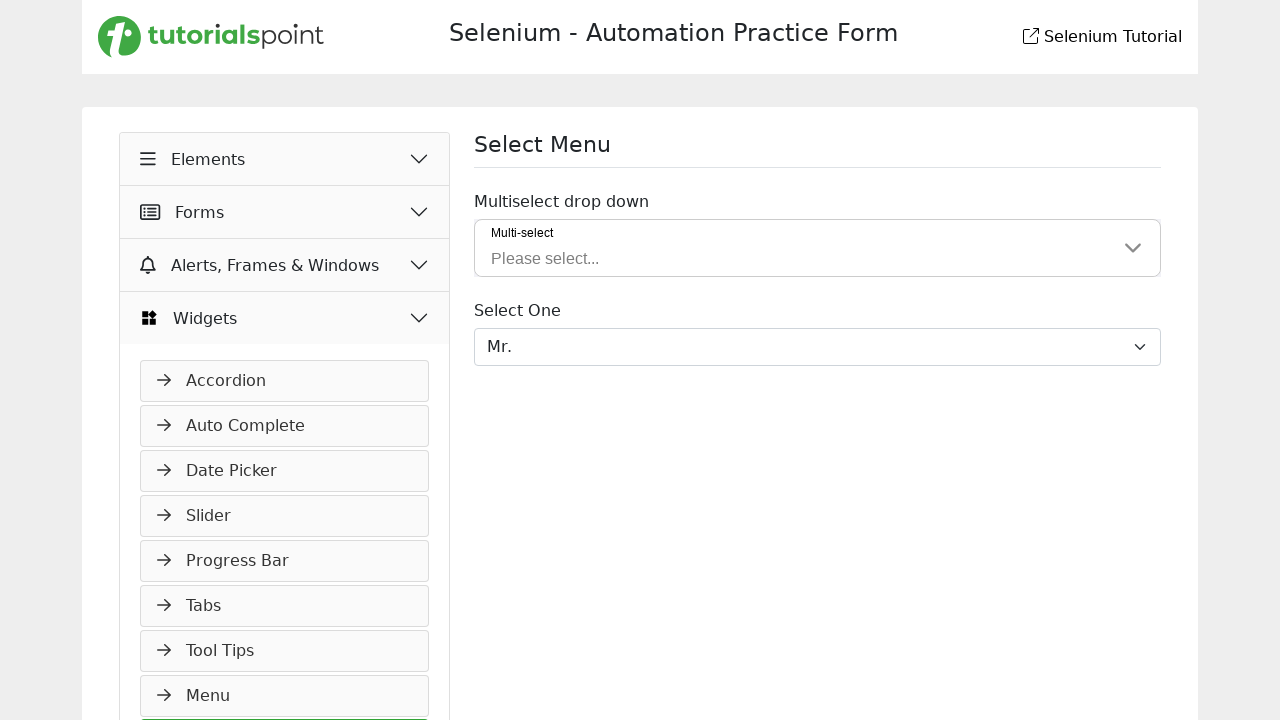